Navigates to JPL Mars image page and clicks on the image link to view the full image

Starting URL: https://www.jpl.nasa.gov/images/insights-mole-comes-to-rest/

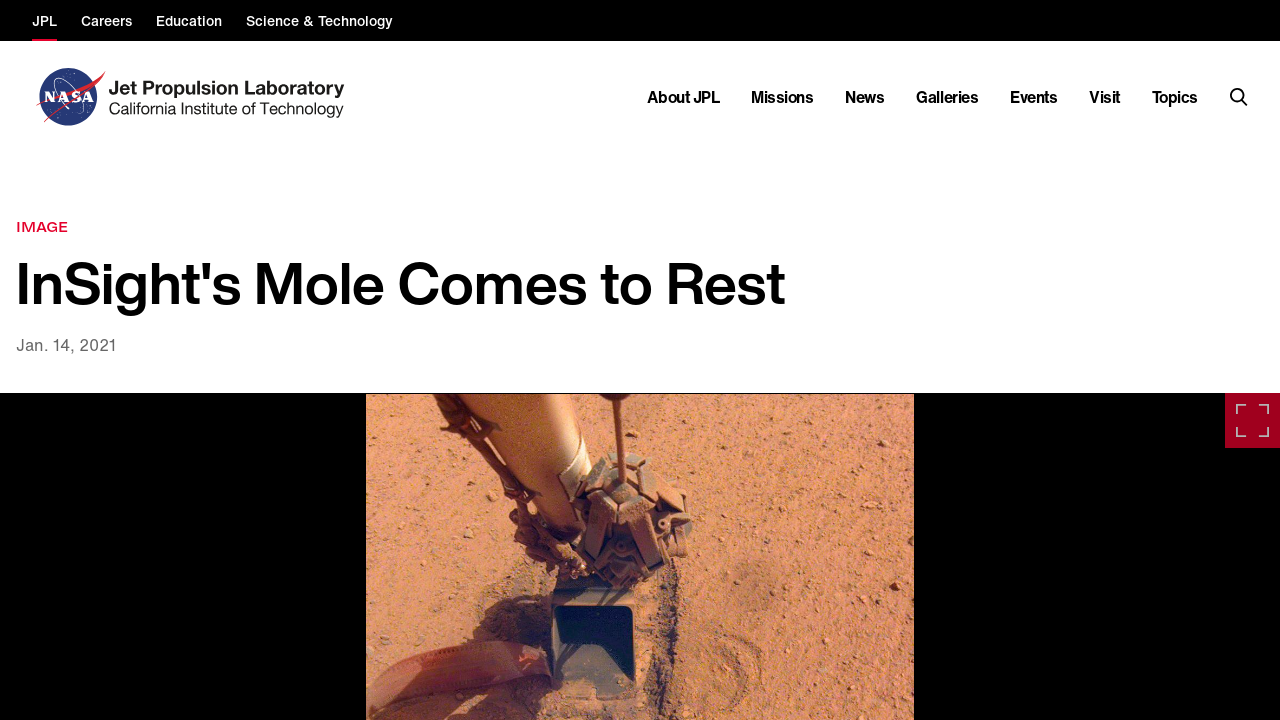

Waited for page to load (domcontentloaded)
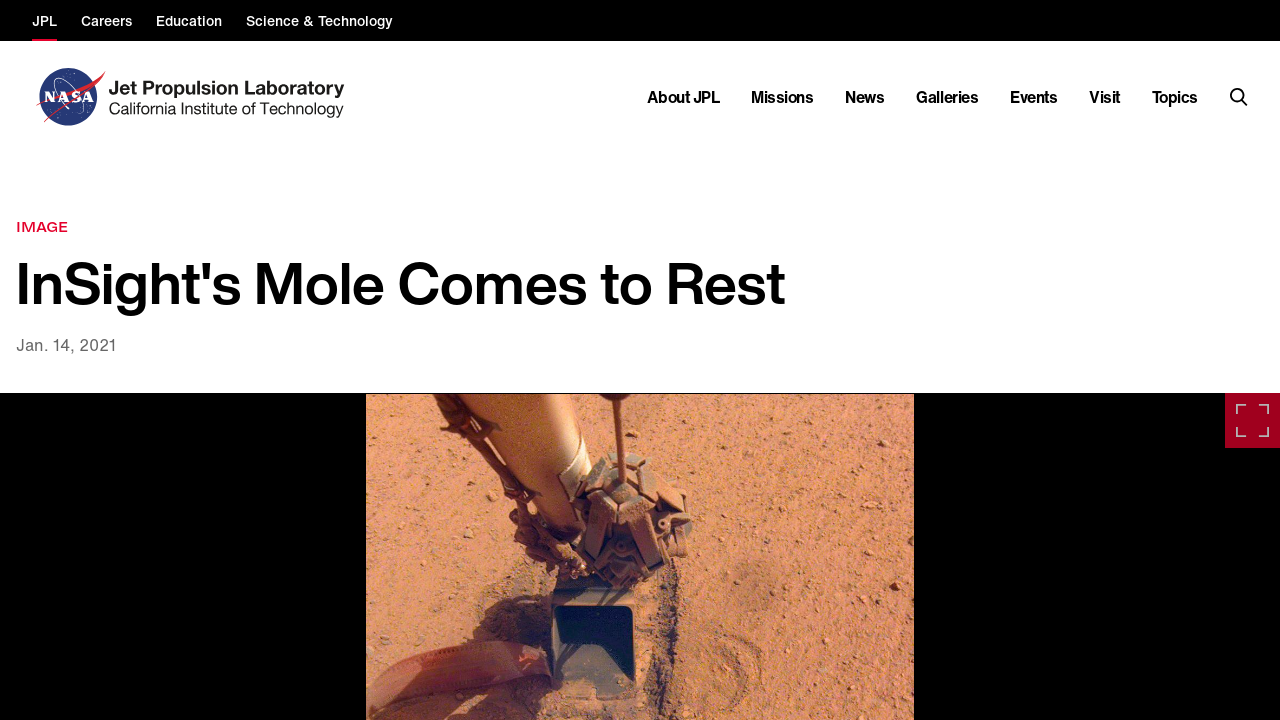

Clicked on Mars featured image to view full size at (640, 446) on img.BaseImage
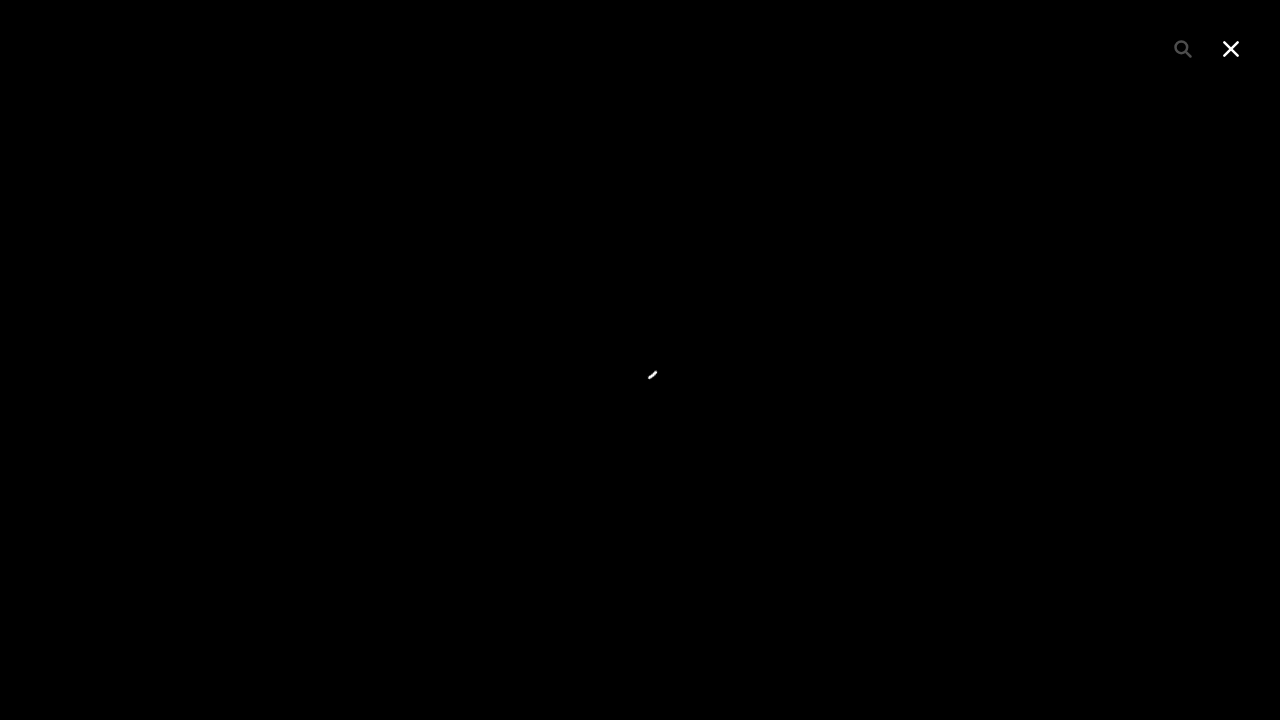

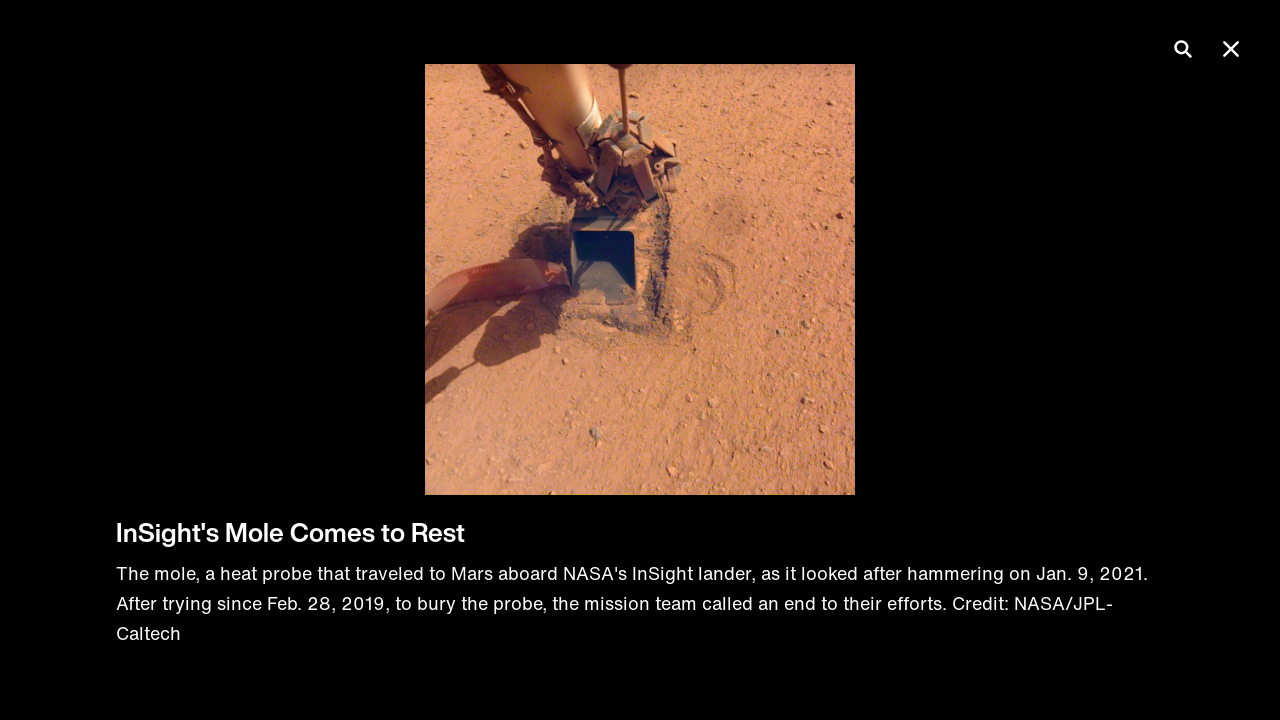